Tests JavaScript prompt alert functionality by clicking a prompt button, entering a name, accepting the alert, verifying the response message, then repeating the process but dismissing the alert to verify the cancellation message.

Starting URL: http://automationbykrishna.com/#

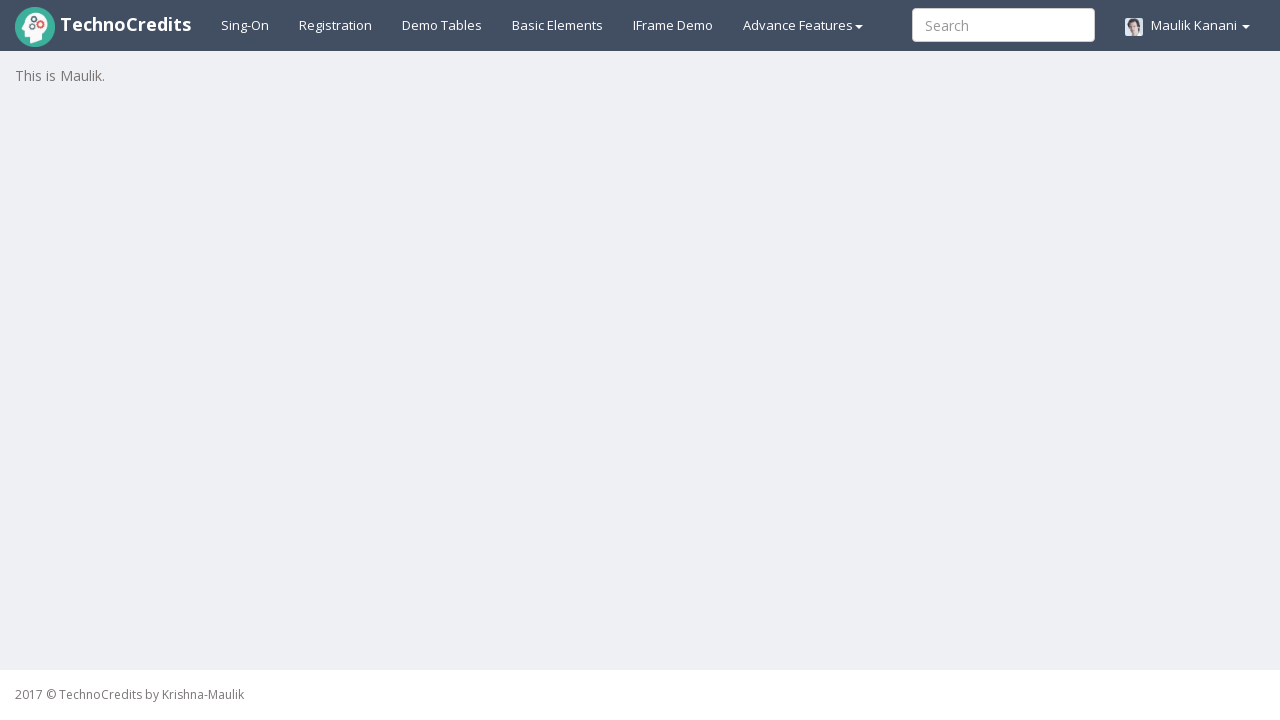

Clicked on Basic Elements button at (558, 25) on xpath=//a[text()='Basic Elements']
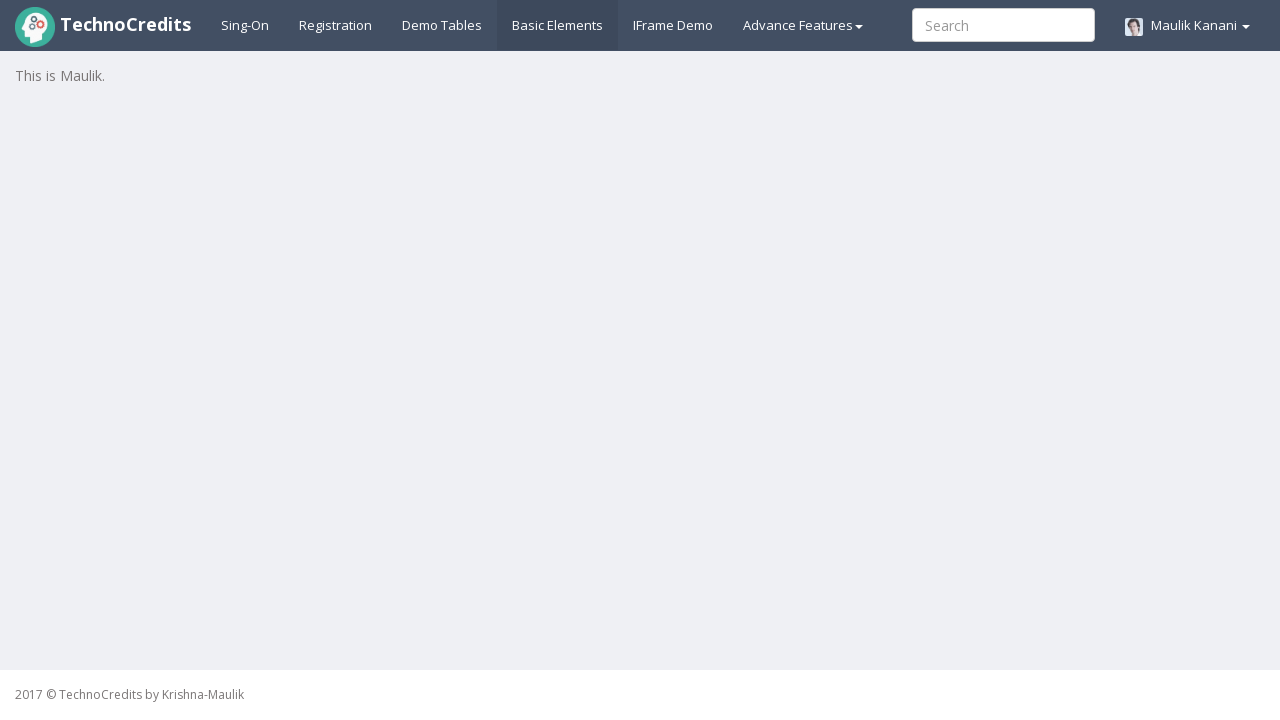

Scrolled to Javascript prompt button
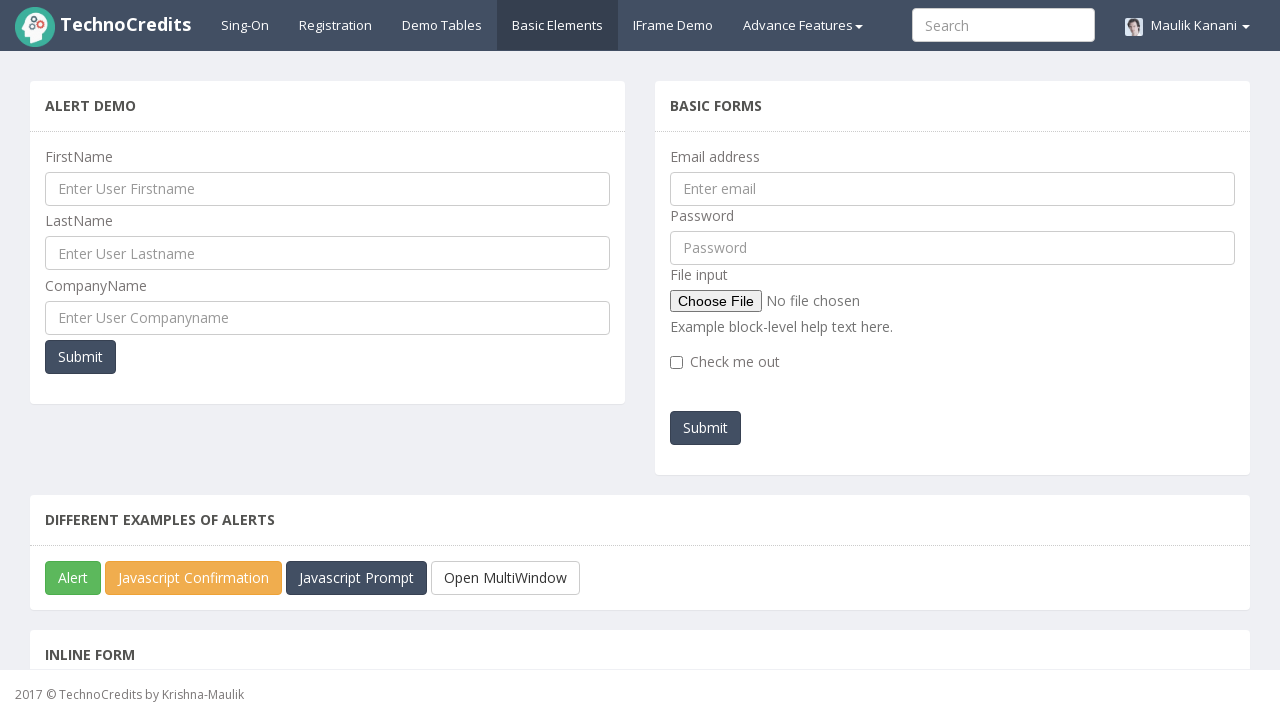

Clicked Javascript prompt button and accepted dialog with name 'Purva Hanchate' at (356, 578) on xpath=//div[@class='col-lg-12']//button[@id='javascriptPromp']
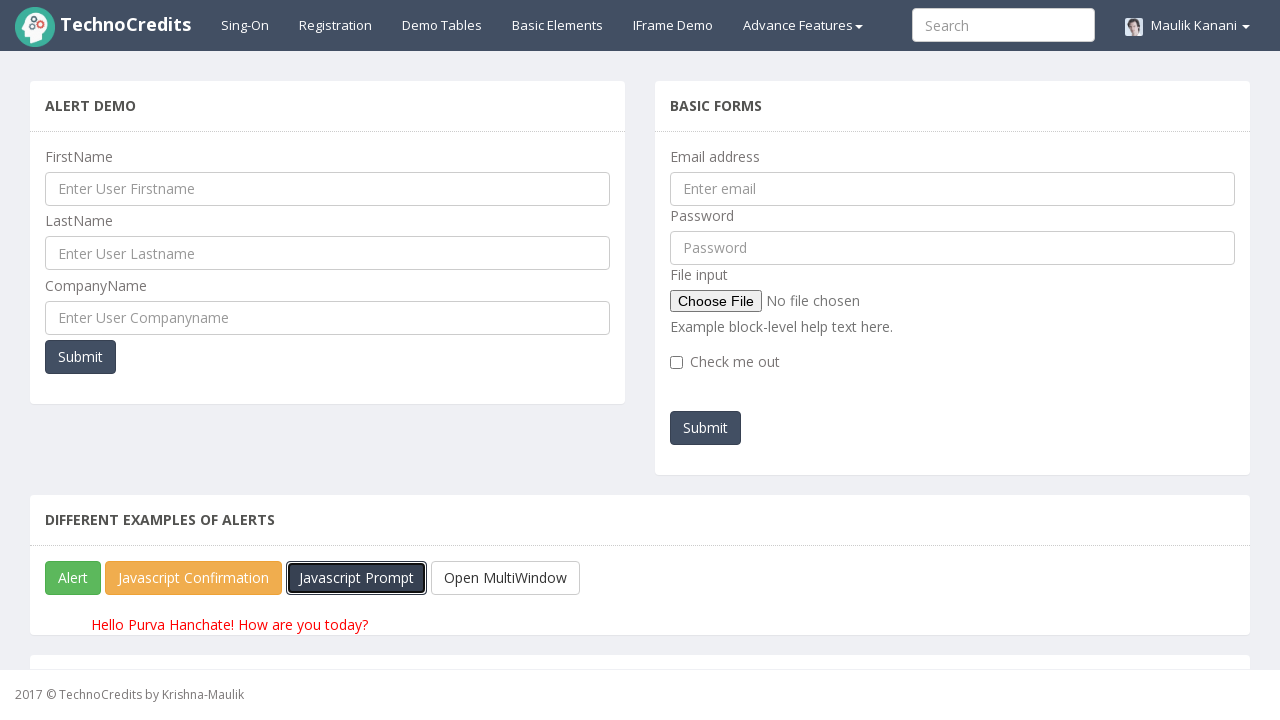

Waited for result message to appear
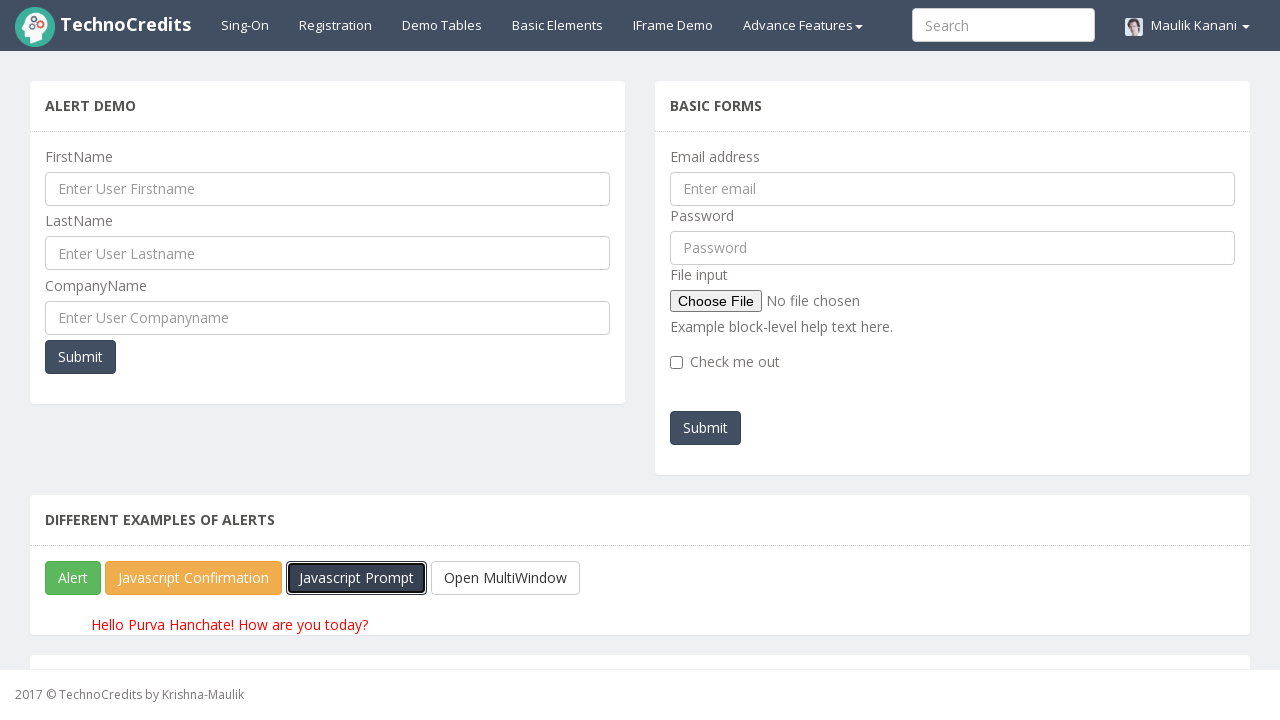

Retrieved result message after accepting dialog
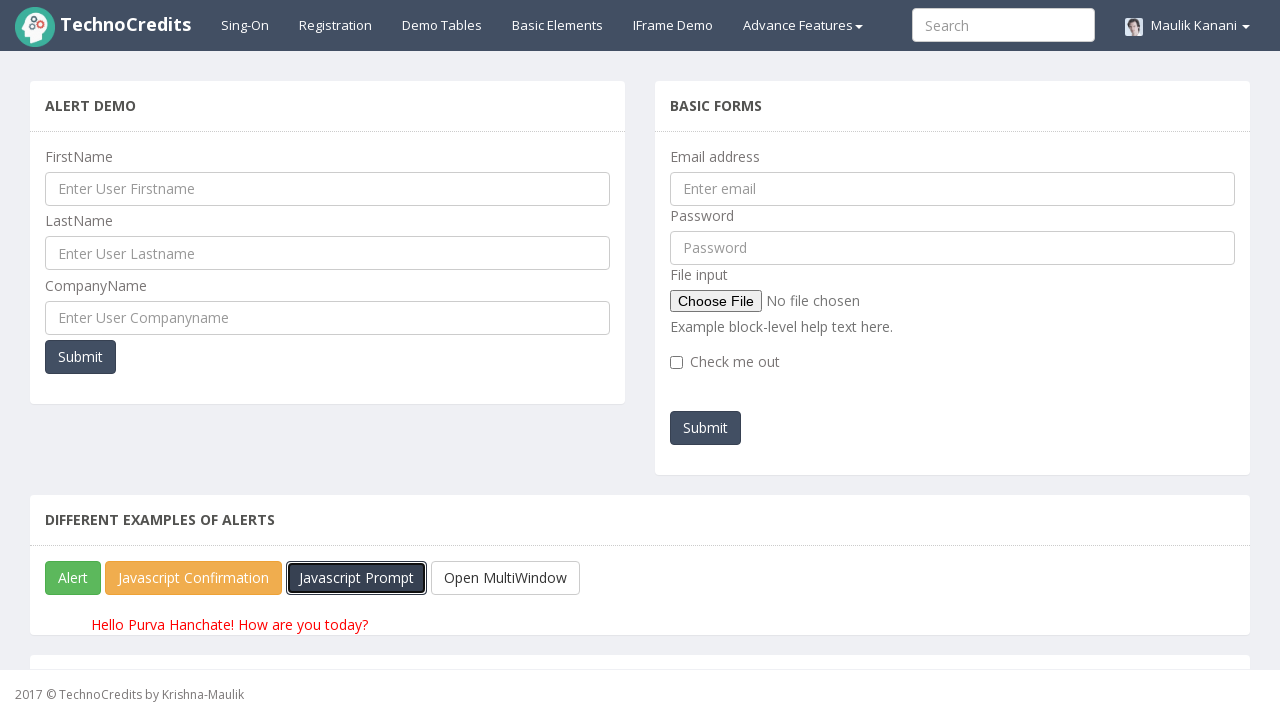

Verified acceptance message matches expected text
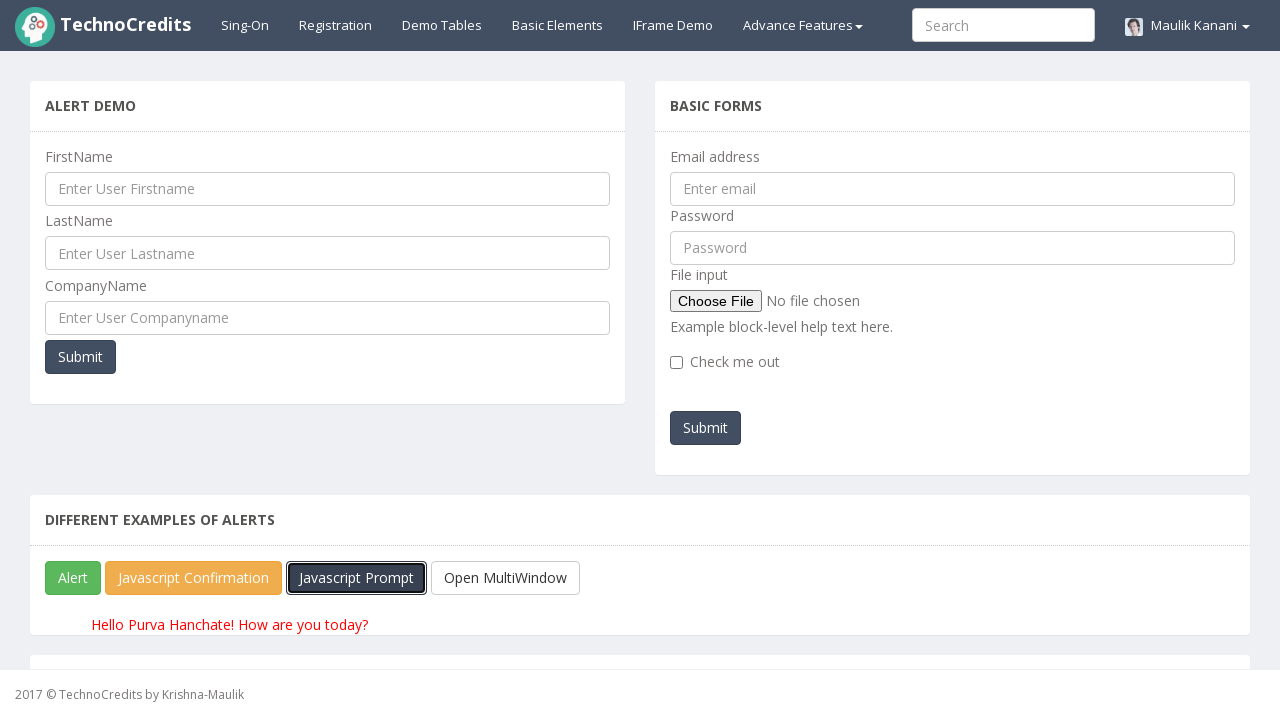

Clicked Javascript prompt button again and dismissed the dialog at (356, 578) on xpath=//div[@class='col-lg-12']//button[@id='javascriptPromp']
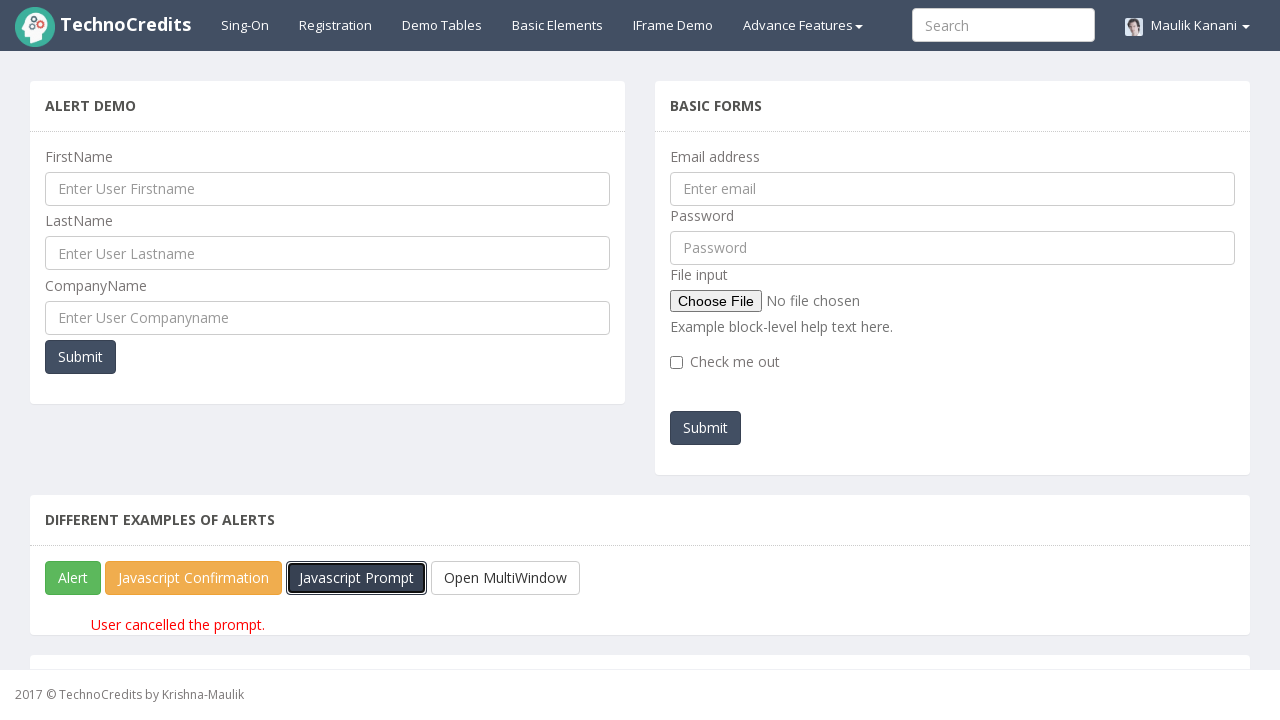

Waited 1000ms for cancellation message to appear
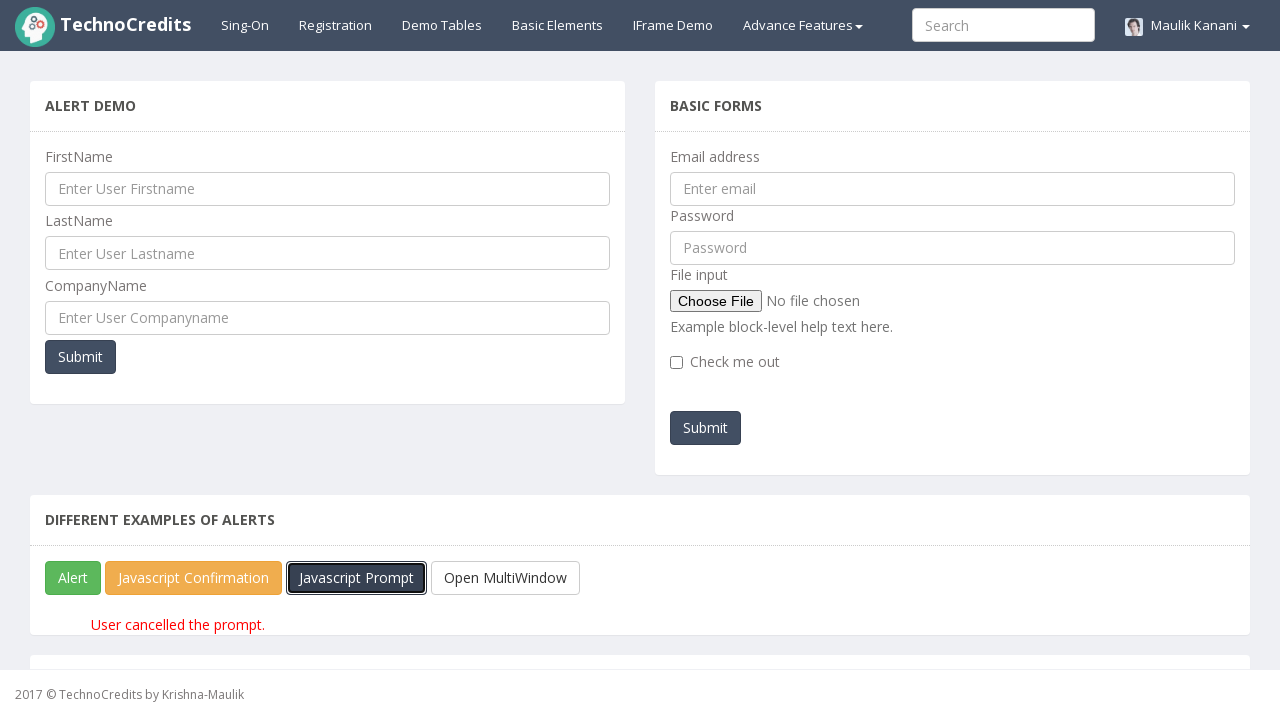

Retrieved result message after dismissing dialog
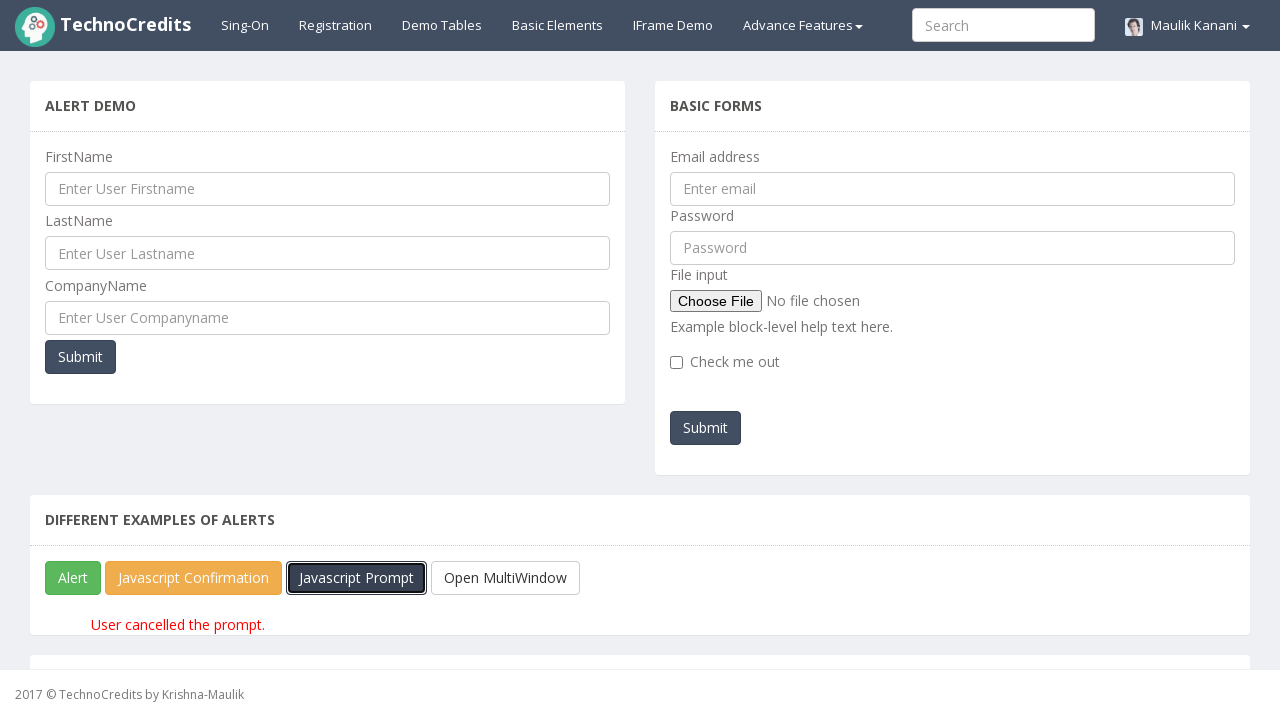

Verified cancellation message matches expected text
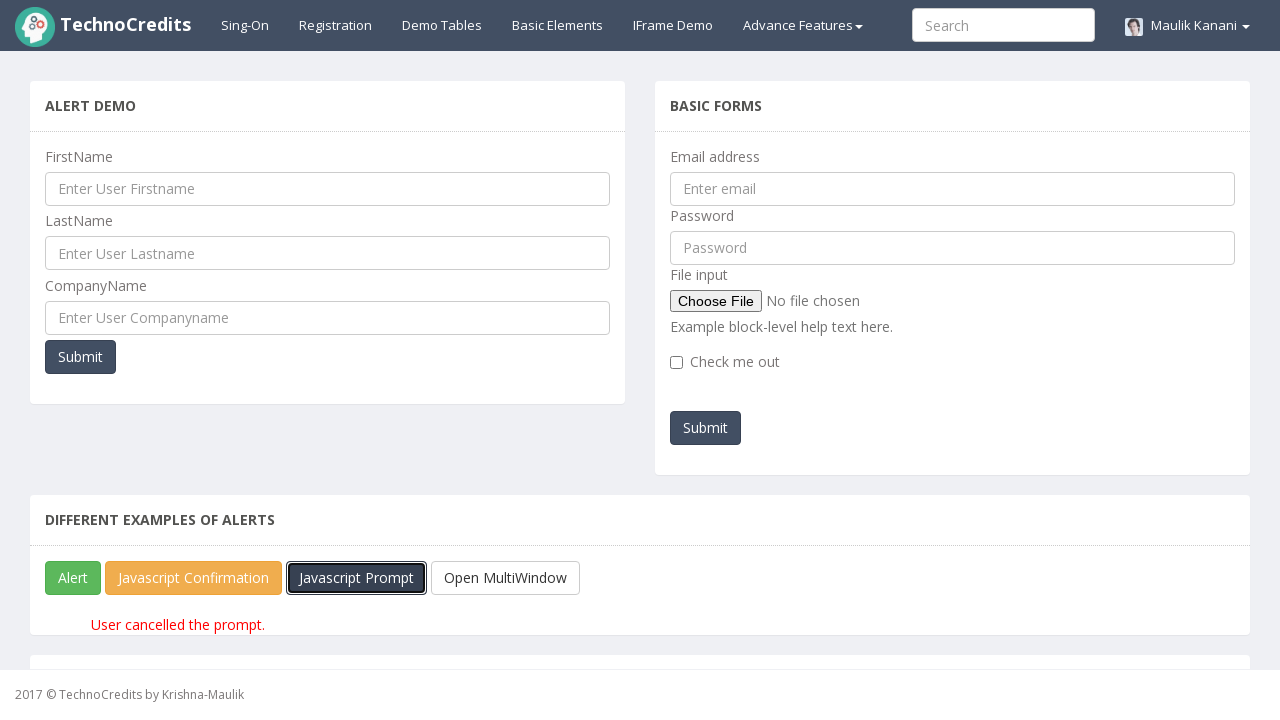

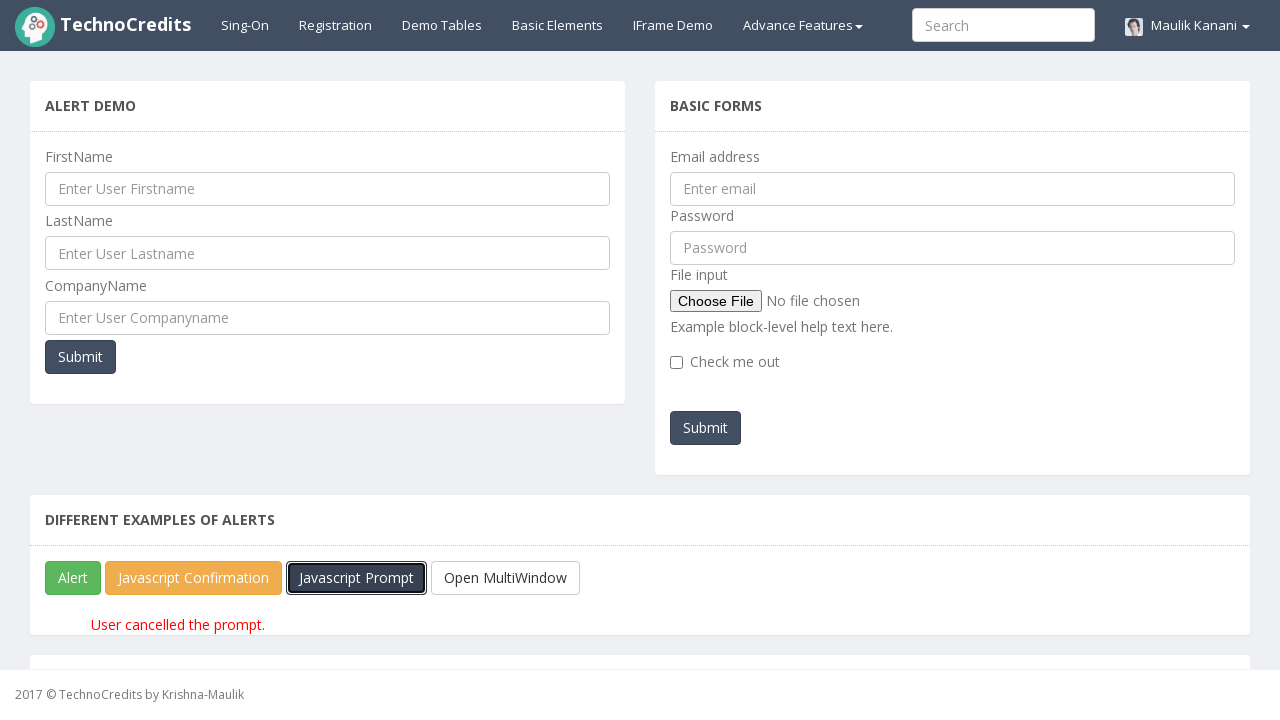